Tests keyboard input functionality on Formy project by clicking on a name input field, typing a name, and clicking a button

Starting URL: https://formy-project.herokuapp.com/keypress

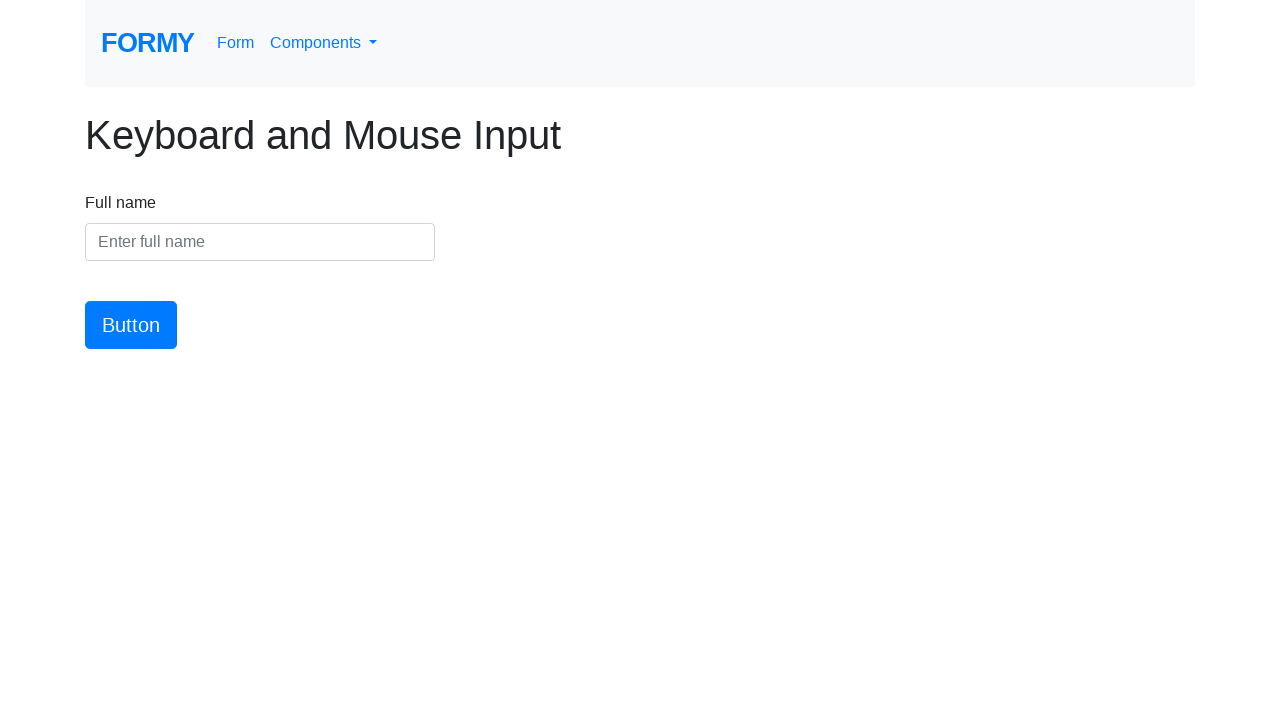

Clicked on the name input field at (260, 242) on #name
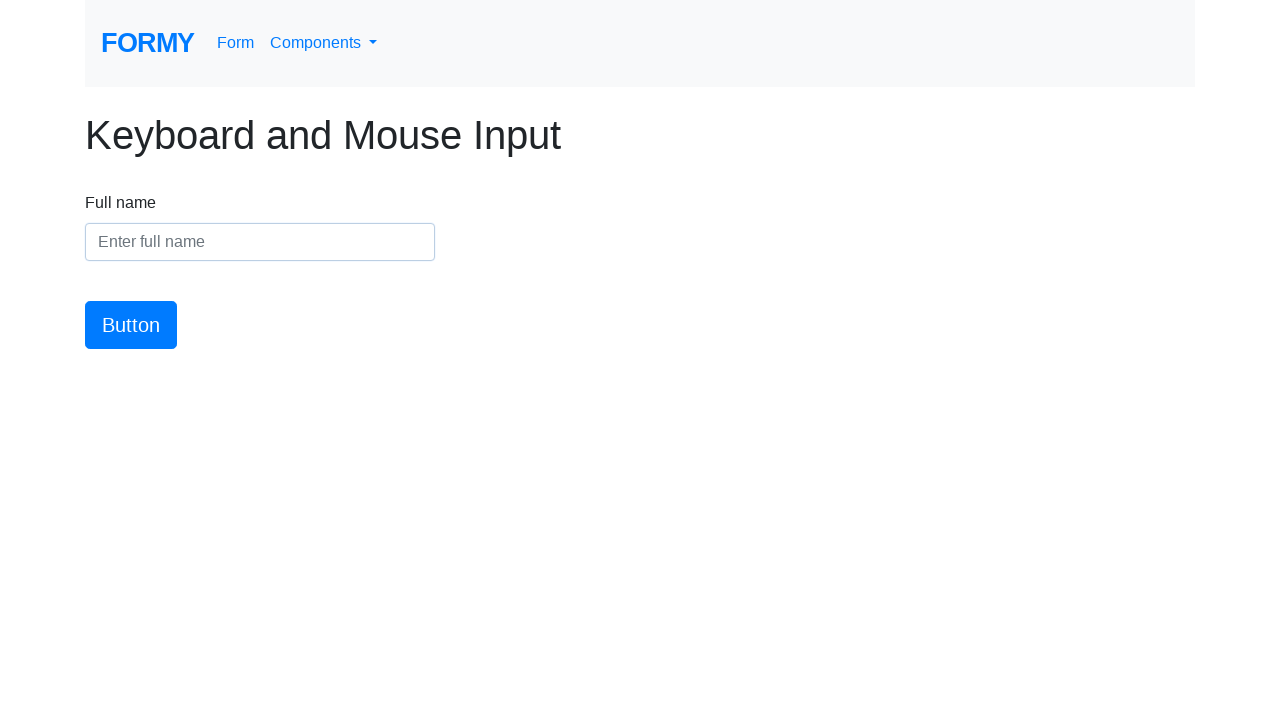

Typed 'Matias Miguez' into the name field on #name
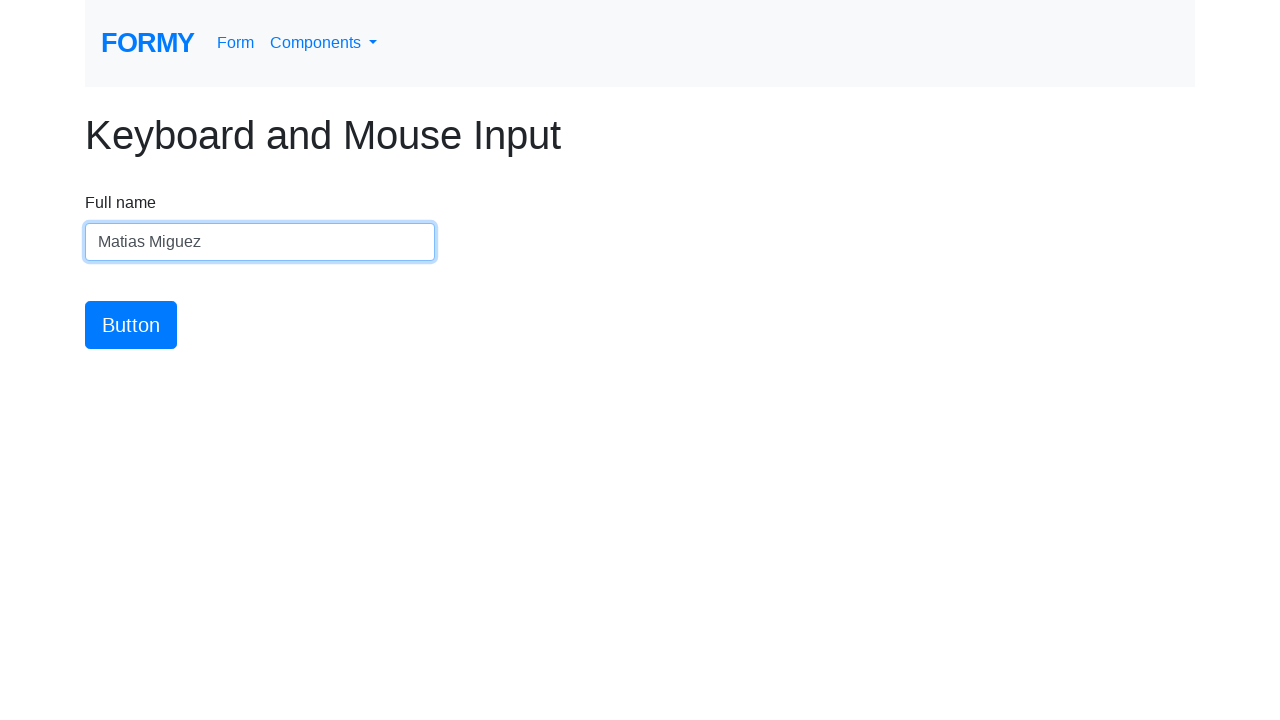

Clicked the submit button at (131, 325) on #button
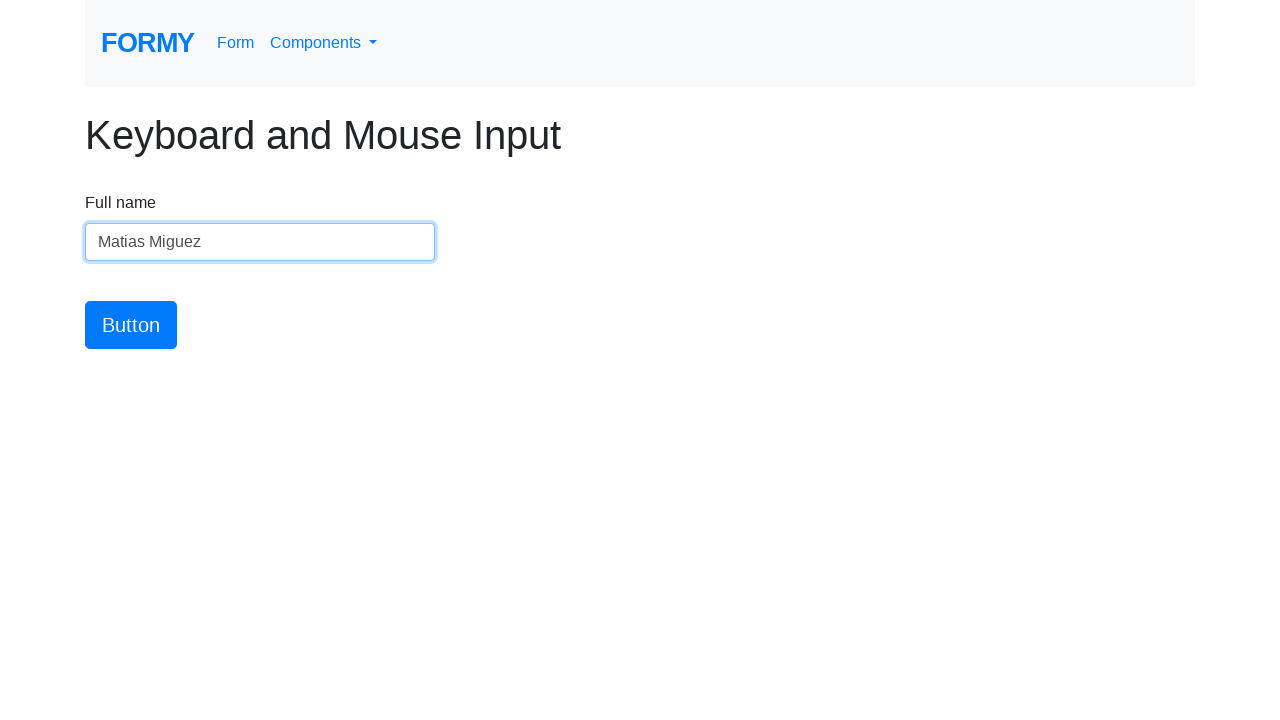

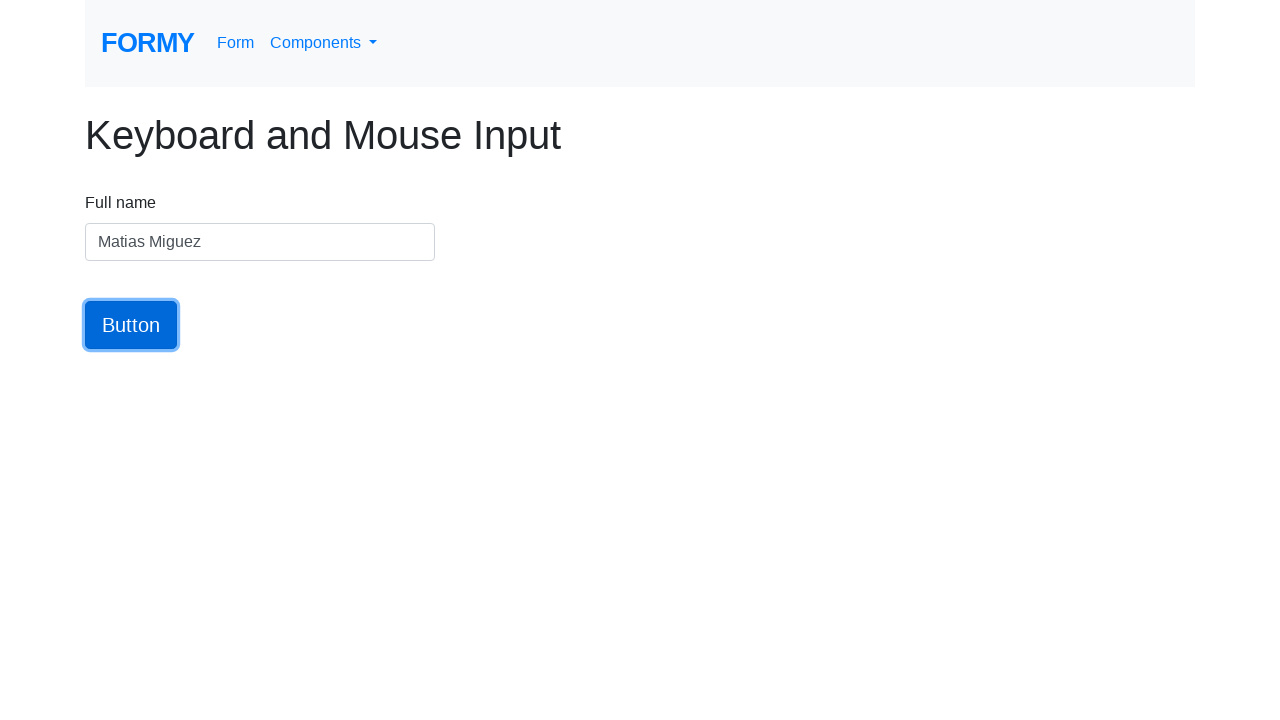